Tests JavaScript alert handling by clicking a button that triggers a JS alert and then accepting the alert dialog

Starting URL: https://the-internet.herokuapp.com/javascript_alerts

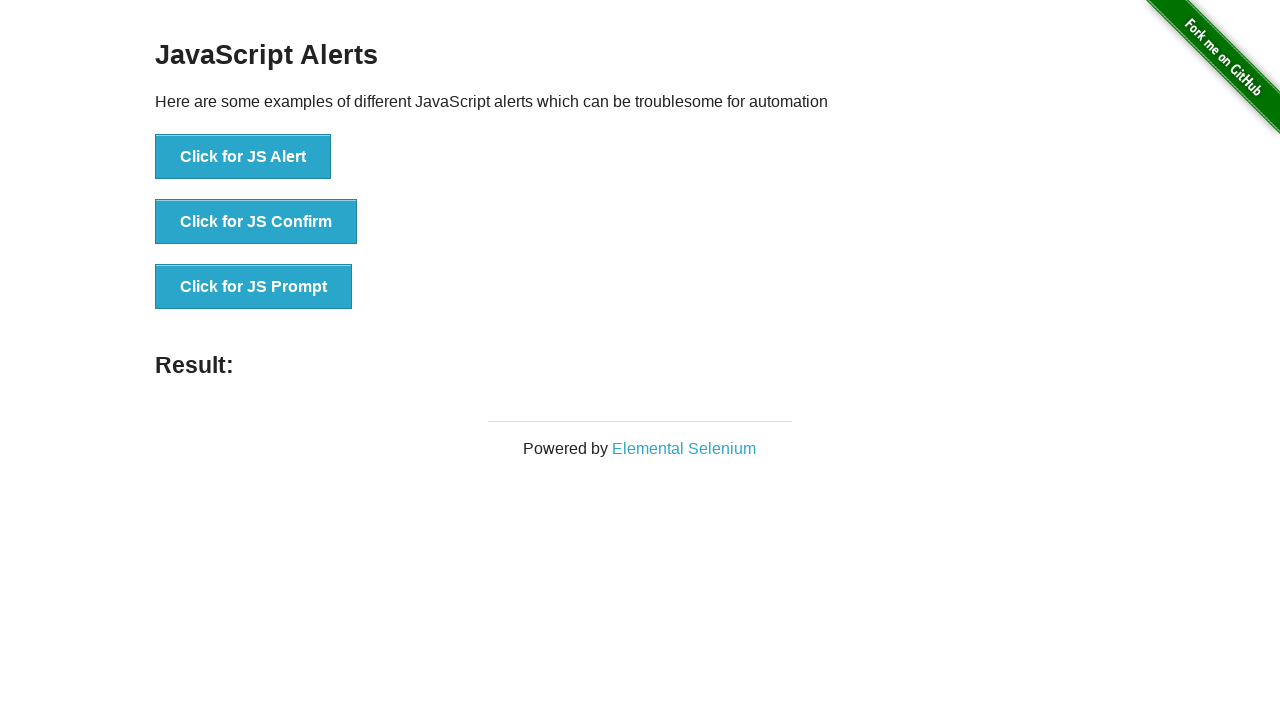

Set up dialog handler to accept the alert
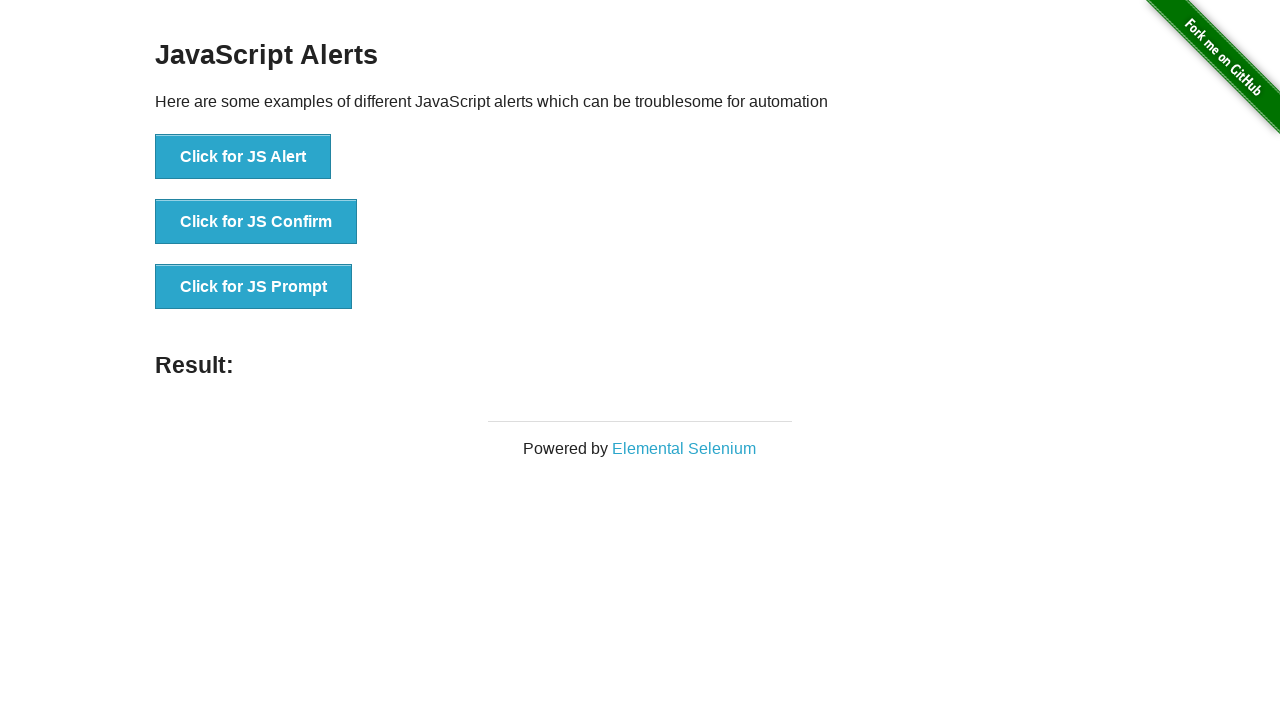

Clicked 'Click for JS Alert' button to trigger JavaScript alert at (243, 157) on button:has-text('Click for JS Alert')
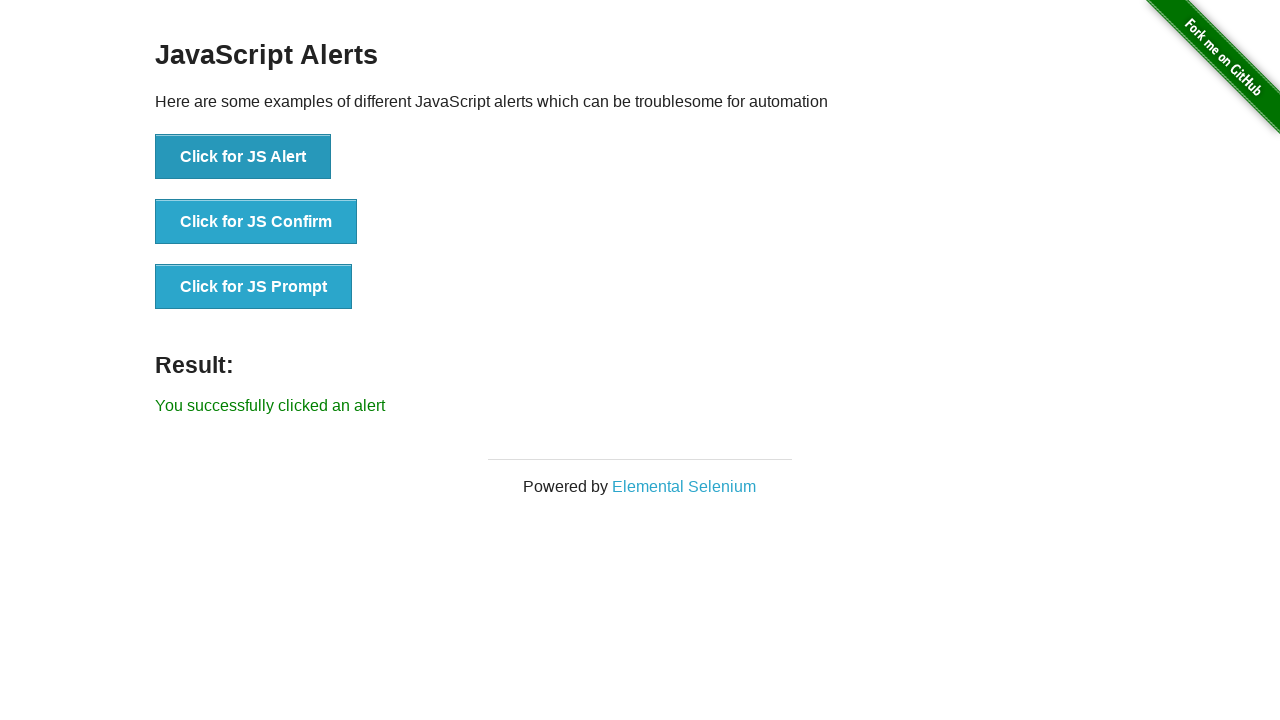

Alert dialog accepted and result message appeared
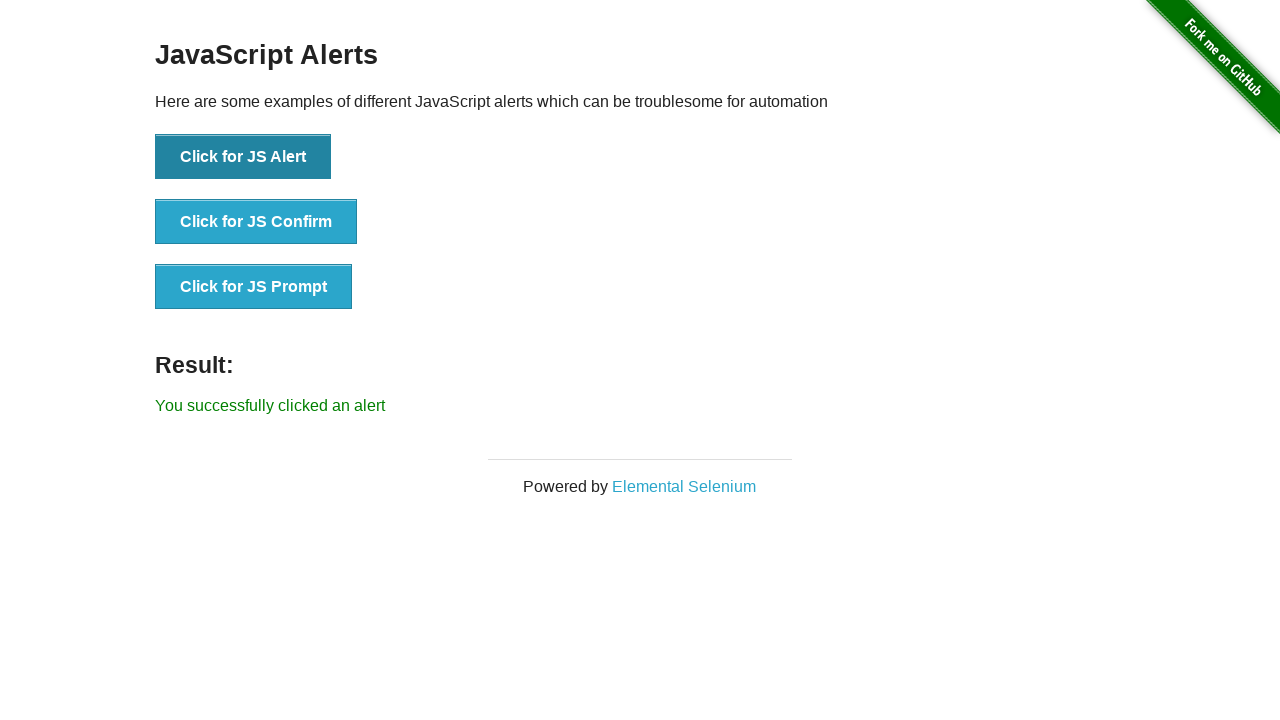

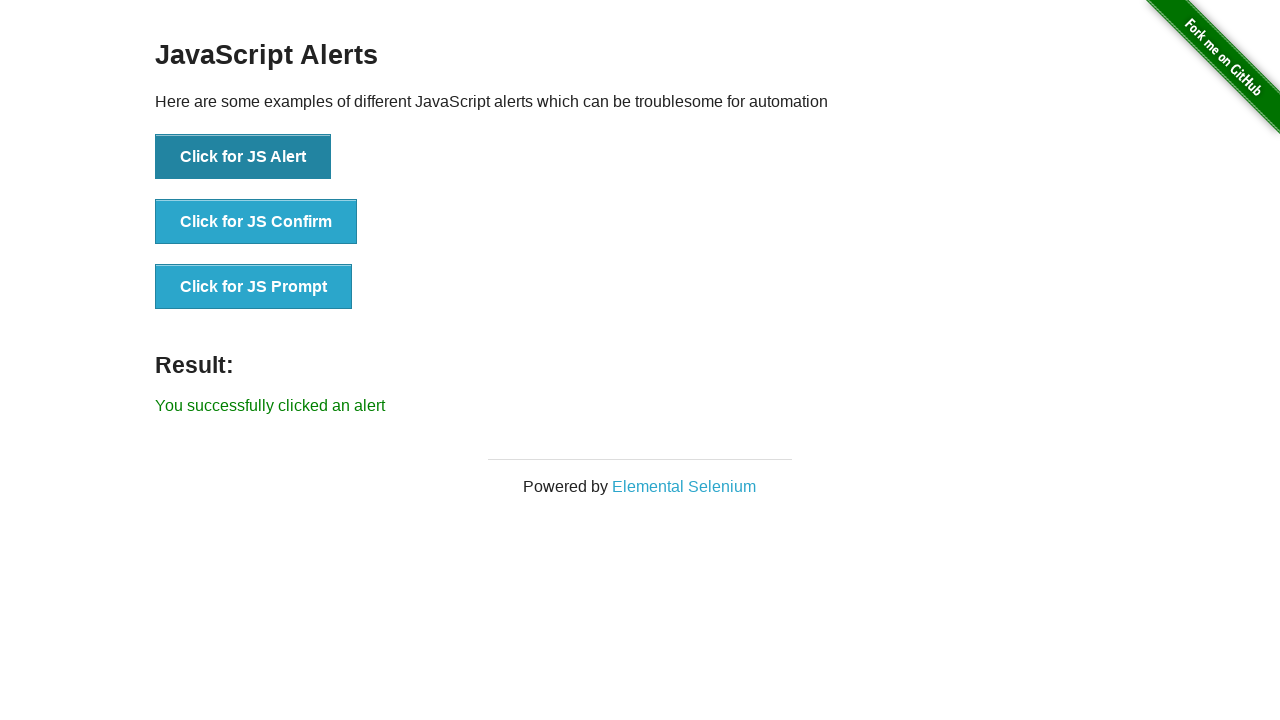